Tests the Bootstrap Date Picker by clicking on it from the playground, entering today's date in the birthday input field, then clearing it and verifying it's empty.

Starting URL: https://www.lambdatest.com/selenium-playground/

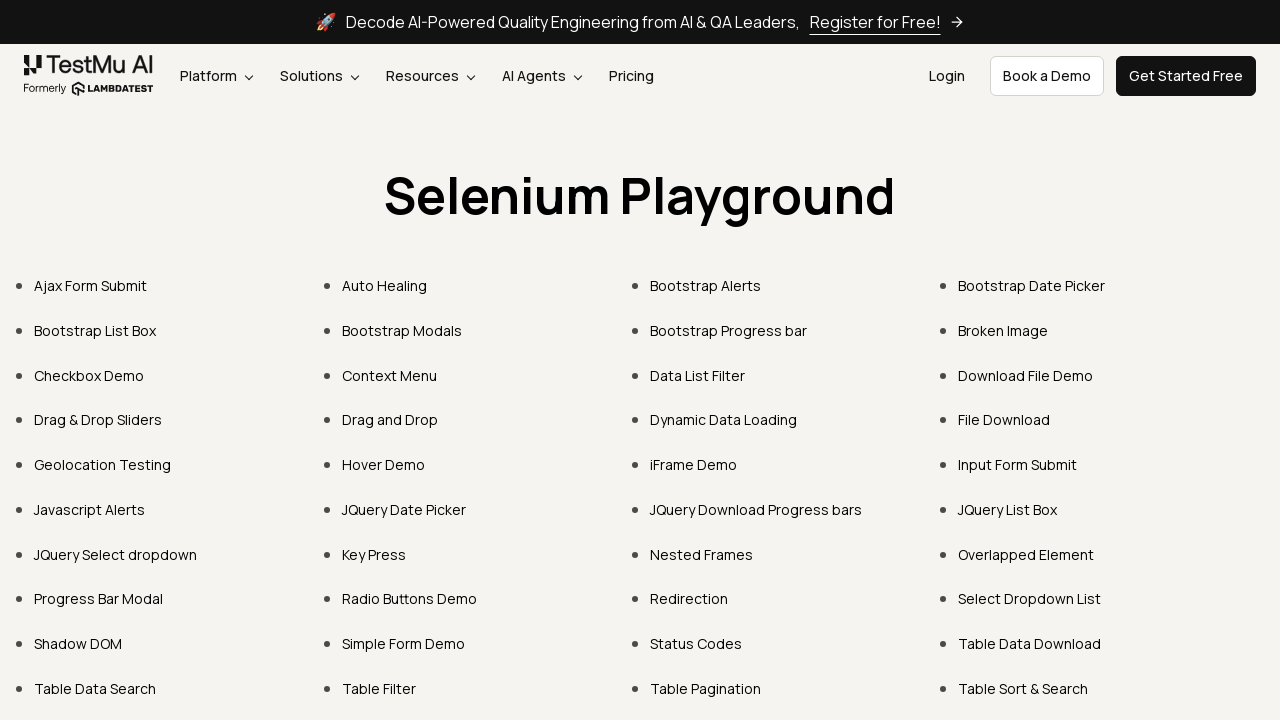

Clicked on Bootstrap Date Picker link at (1032, 286) on text=Bootstrap Date Picker
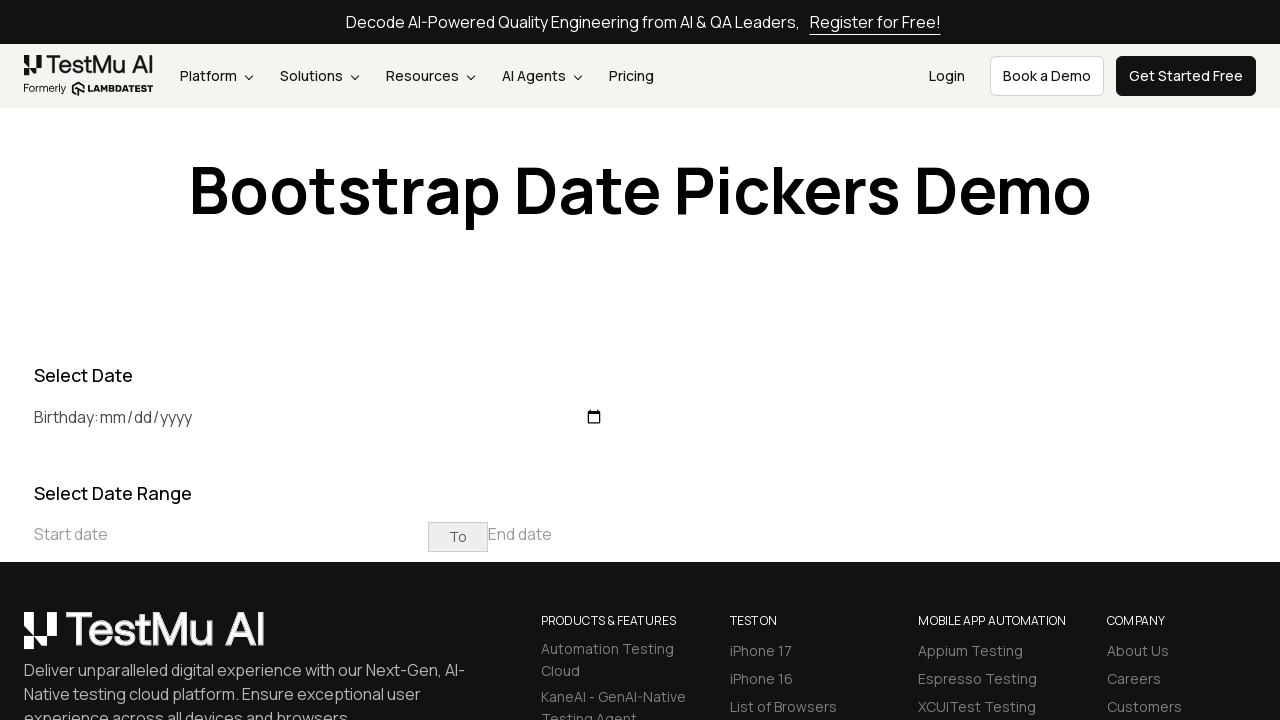

Generated today's date: 2026-03-02
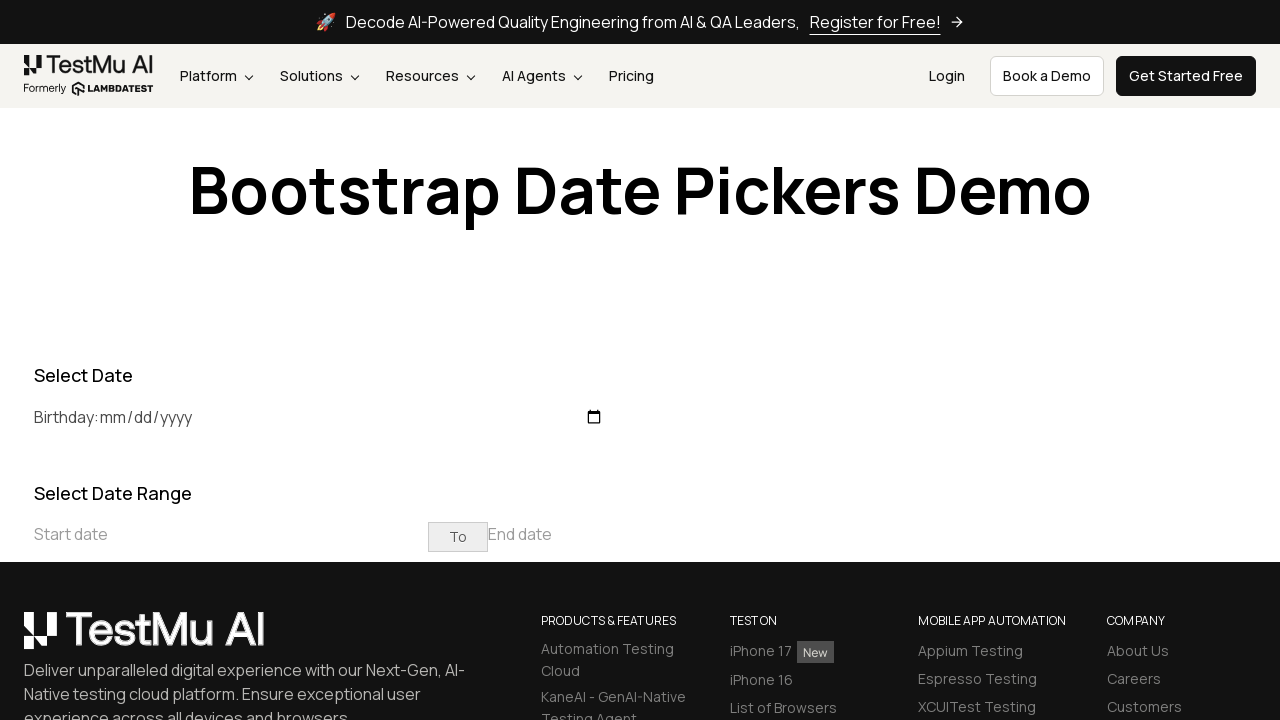

Filled birthday input field with today's date: 2026-03-02 on input#birthday
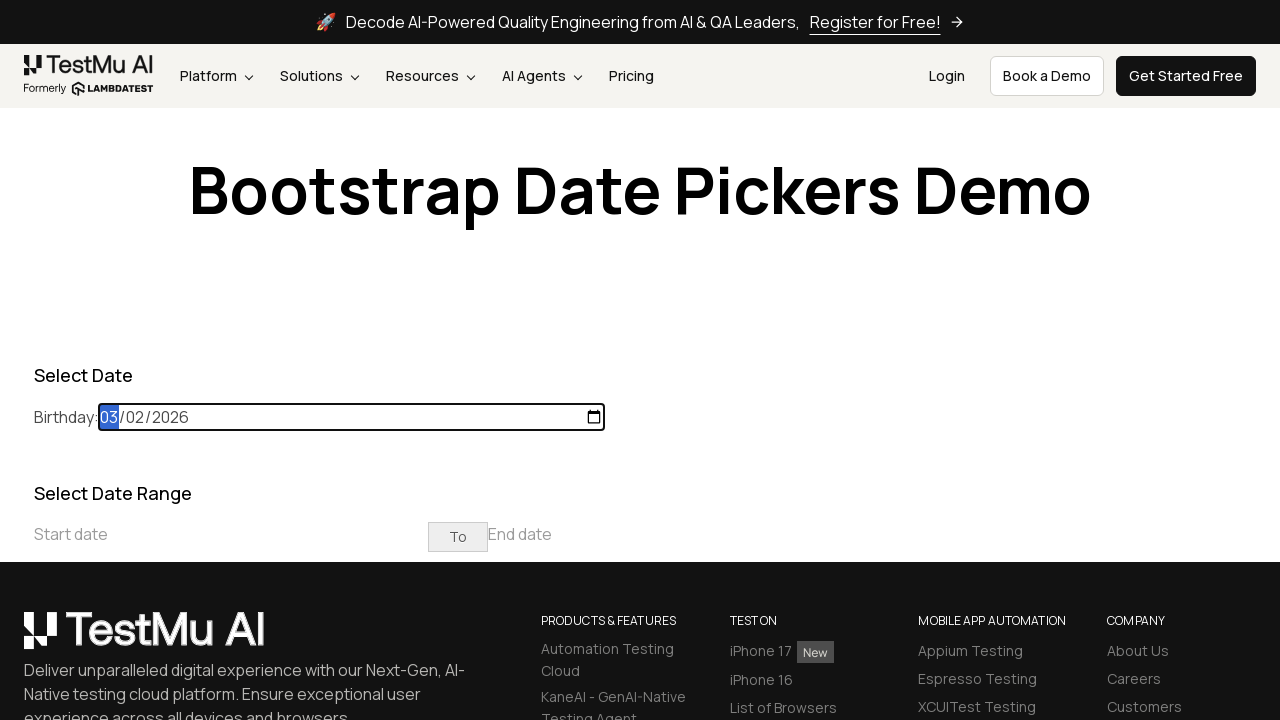

Cleared the birthday input field on input#birthday
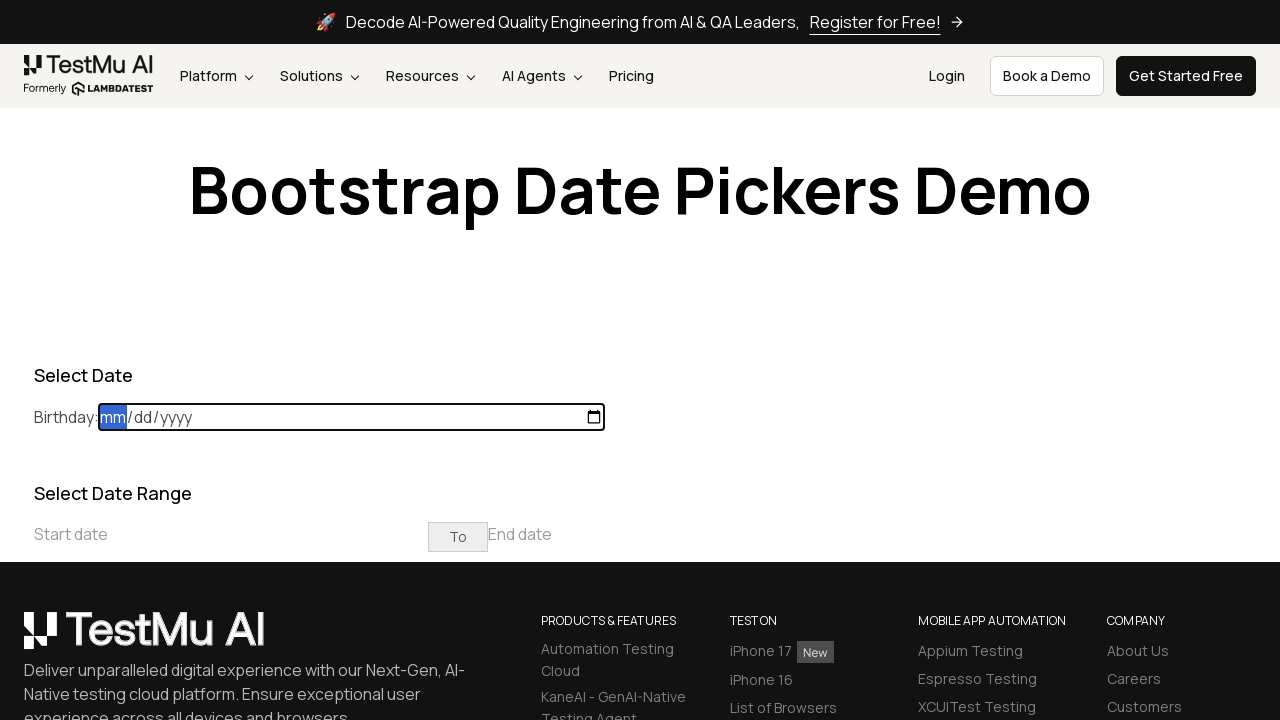

Verified that birthday input field is empty
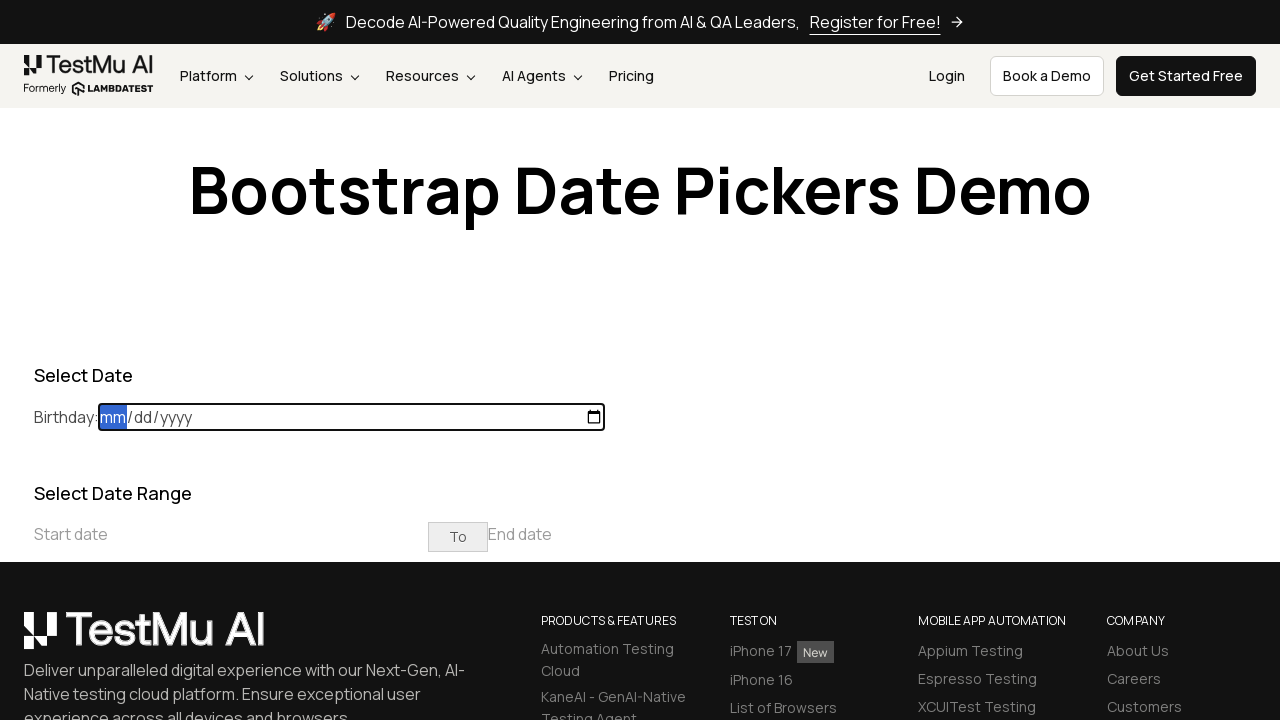

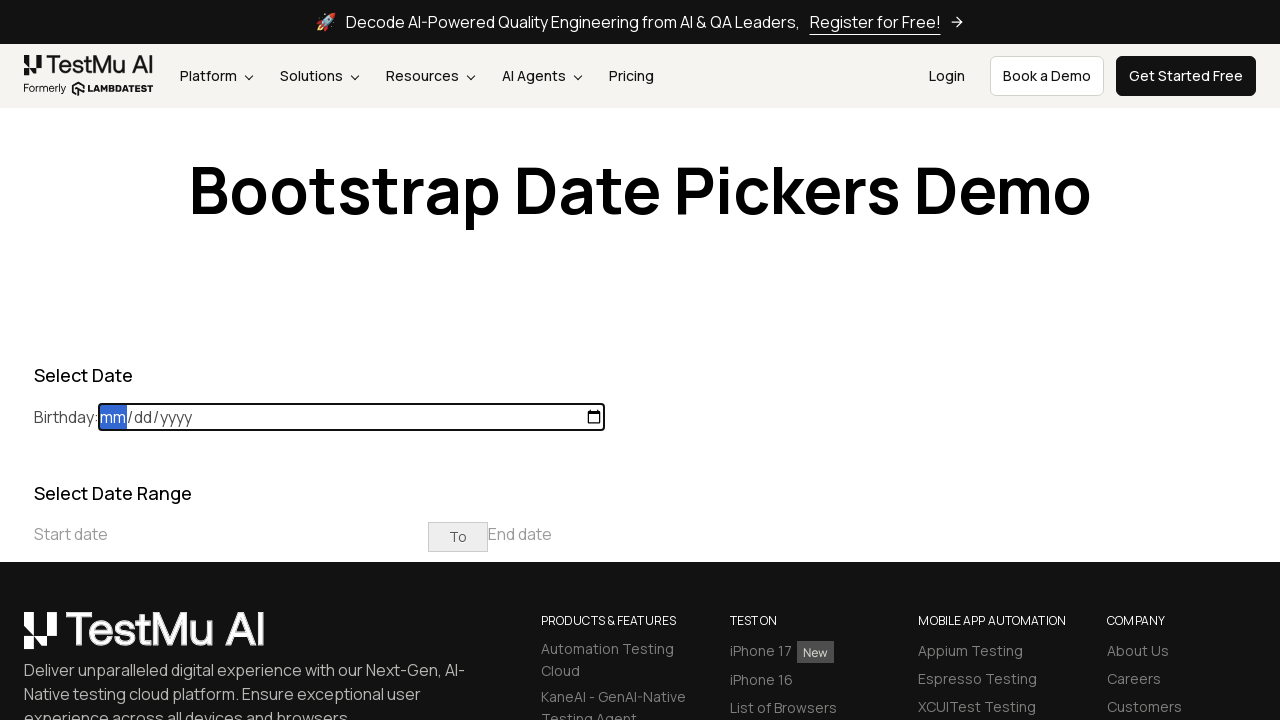